Tests basic browser navigation by performing forward and back navigation actions on the Myntra homepage

Starting URL: https://www.myntra.com/

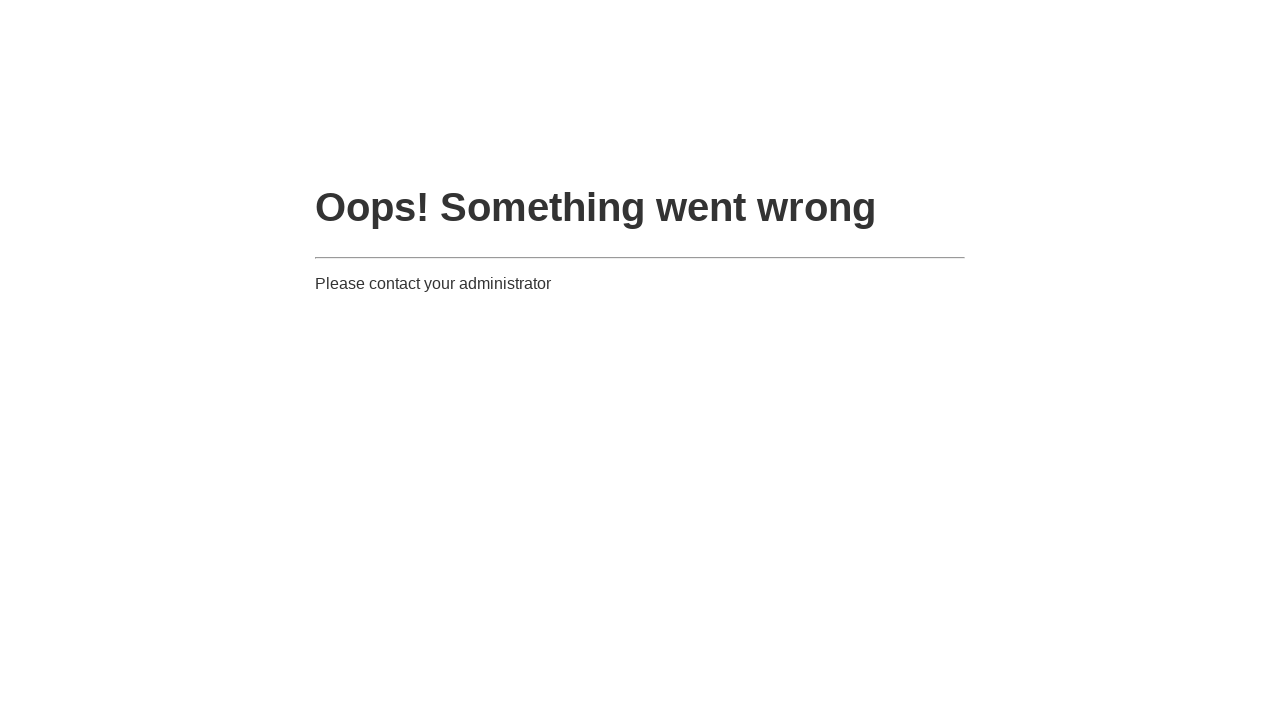

Navigated forward from Myntra homepage
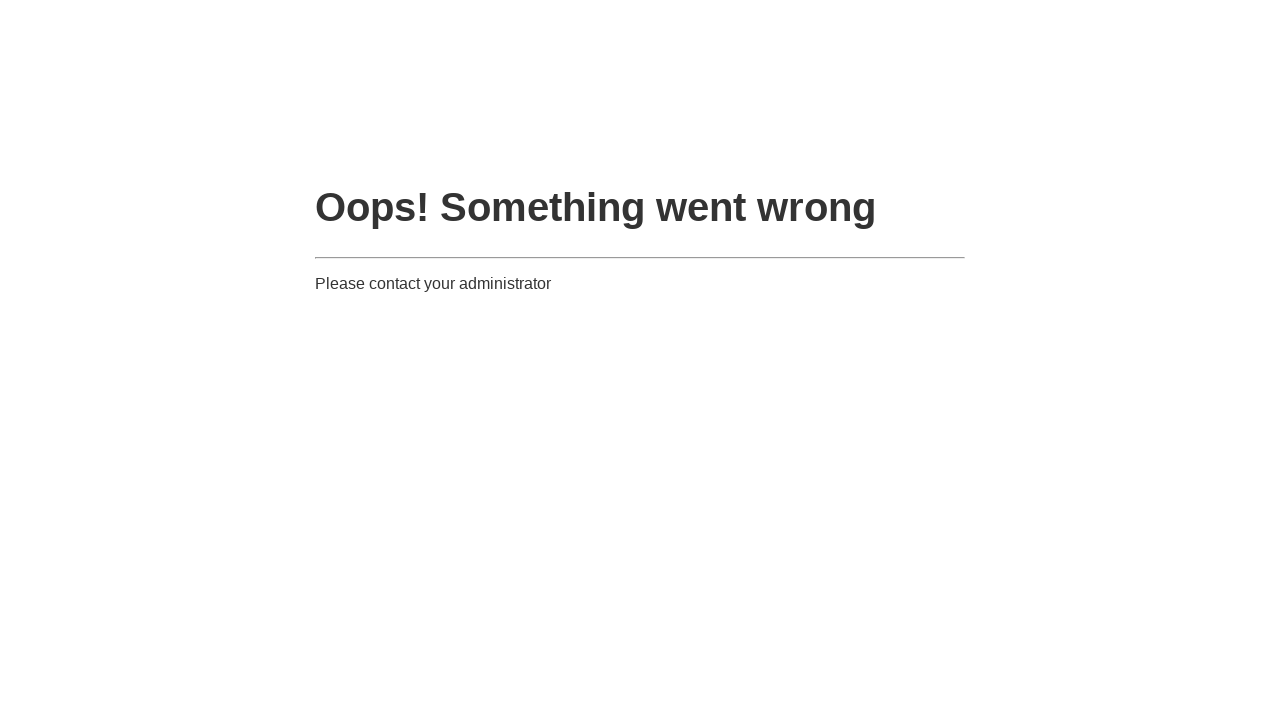

Navigated back from Myntra homepage
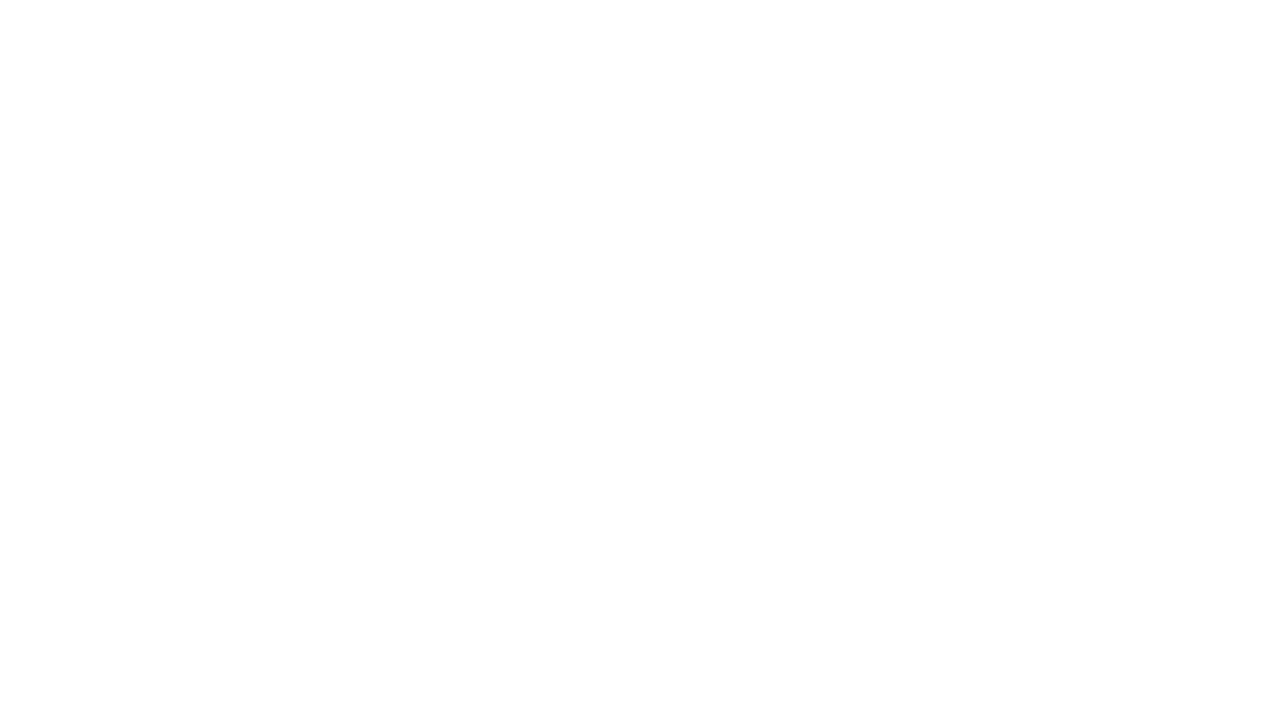

Navigated forward again
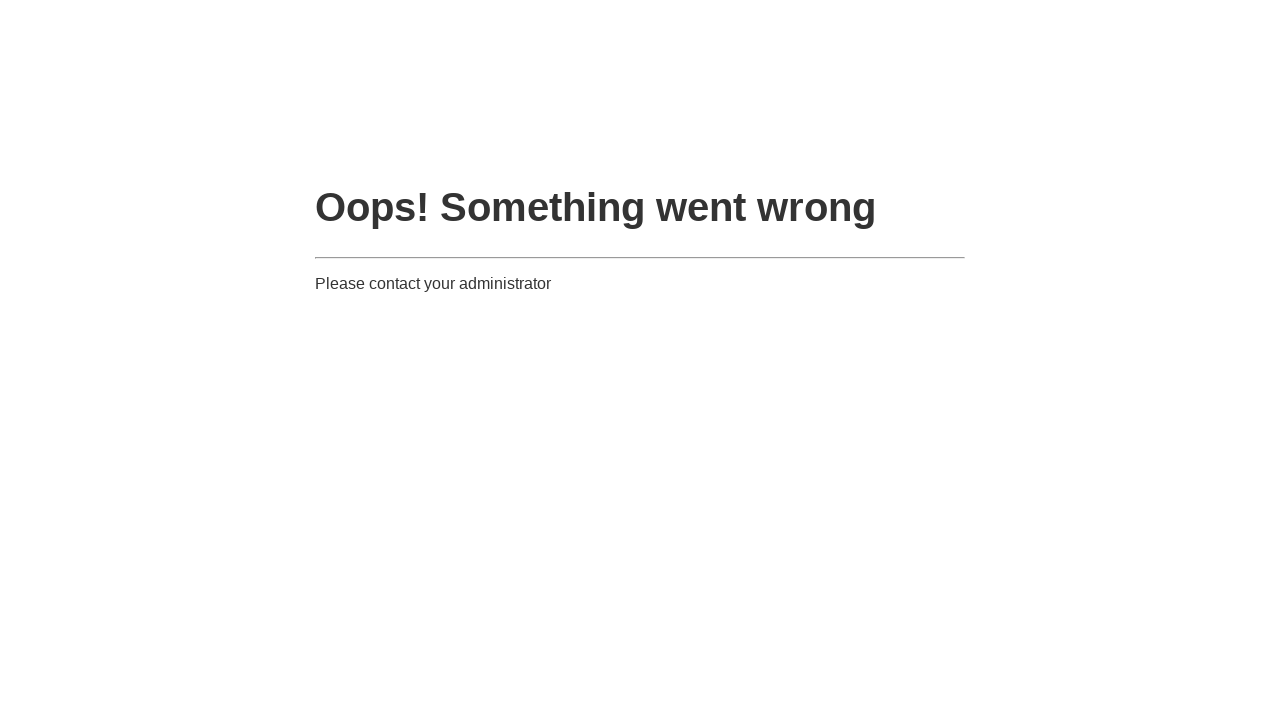

Navigated back again
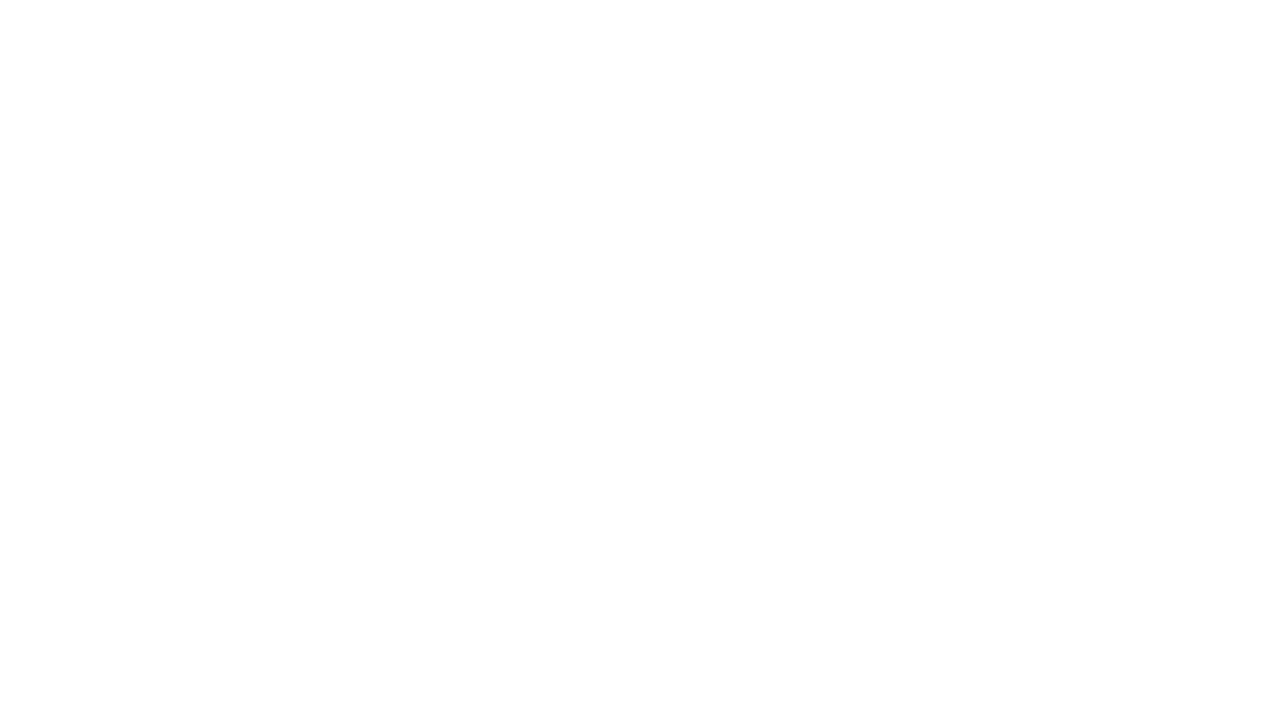

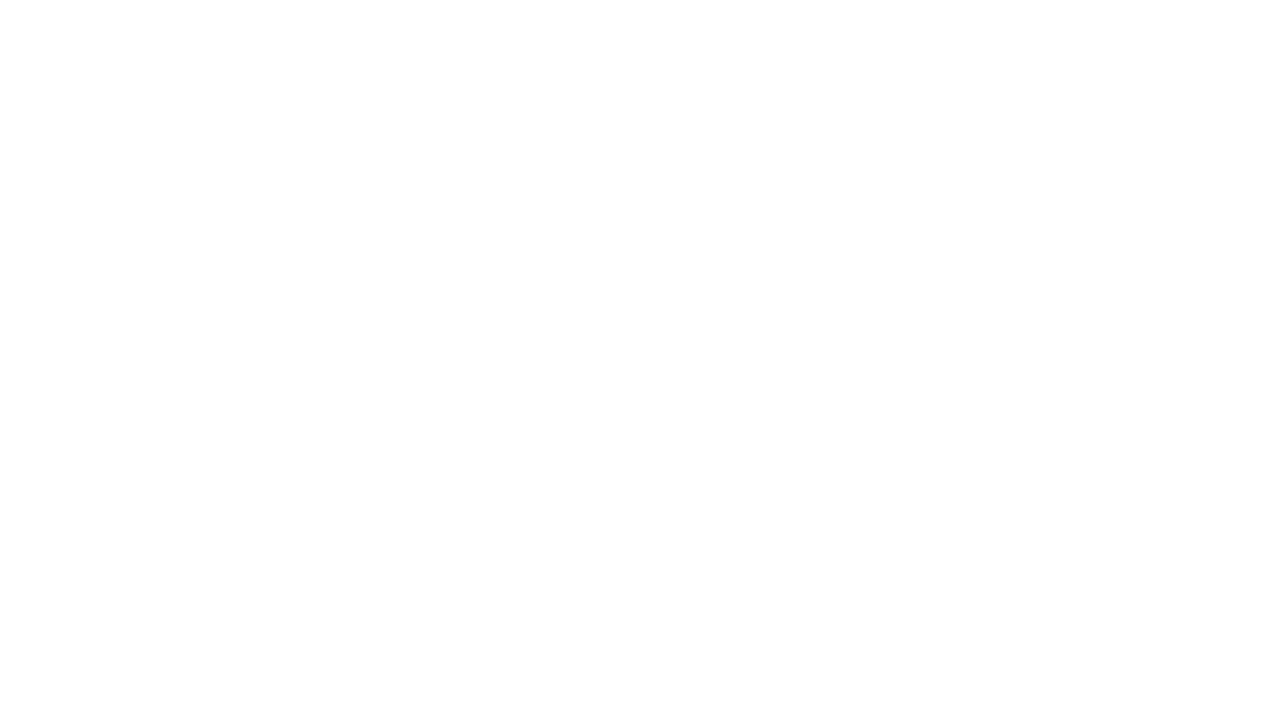